Verifies that the login button is displayed on the login page

Starting URL: https://codility-frontend-prod.s3.amazonaws.com/media/task_static/qa_login_page/9a83bda125cd7398f9f482a3d6d45ea4/static/attachments/reference_page.html

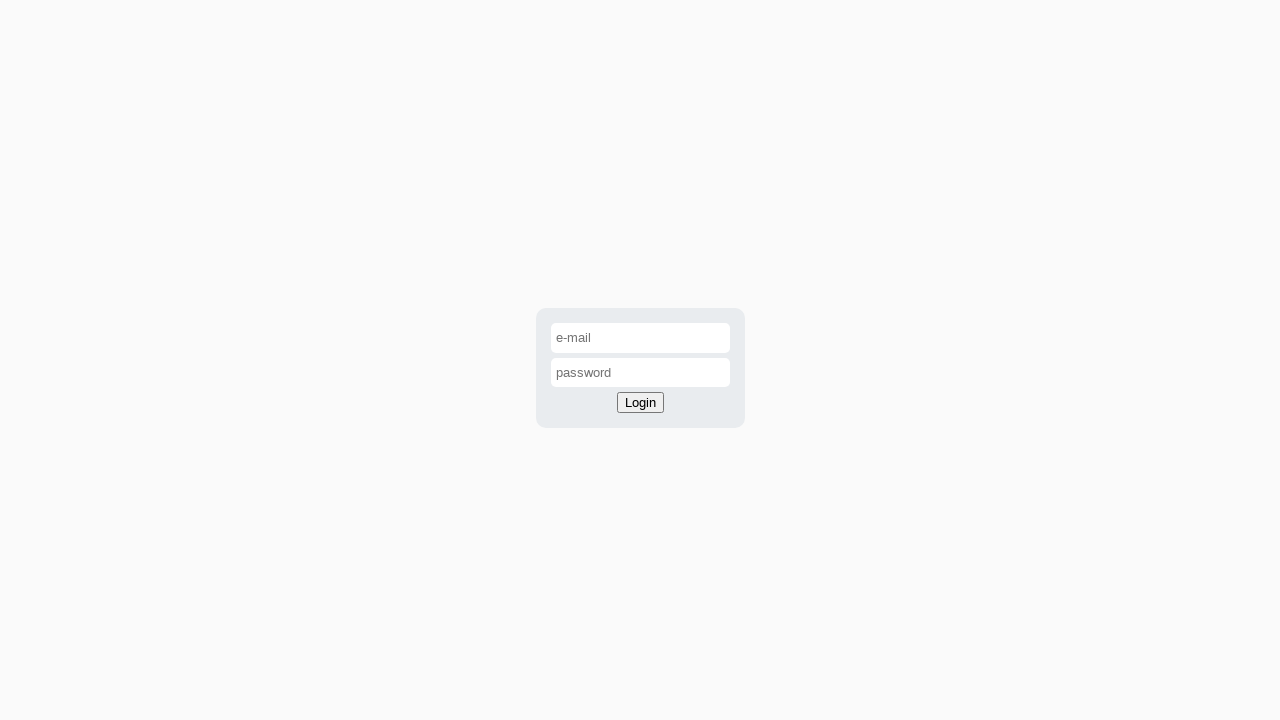

Navigated to login page
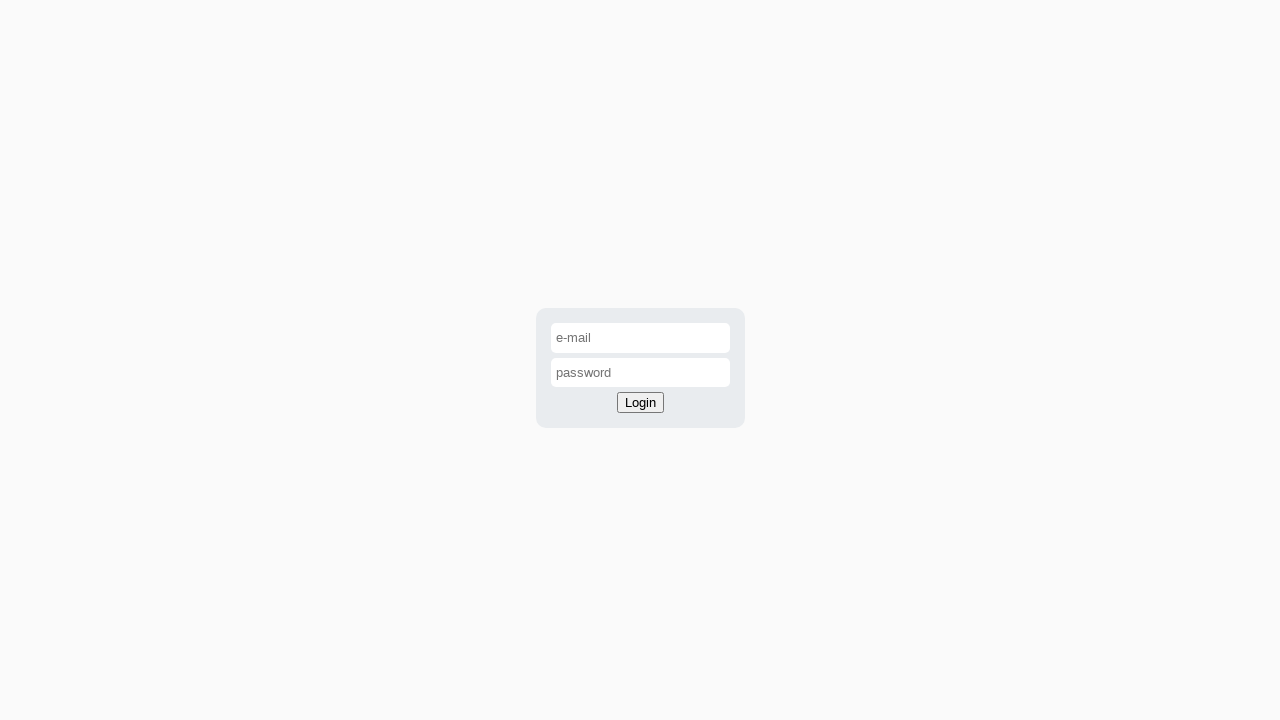

Login button is displayed on the login page
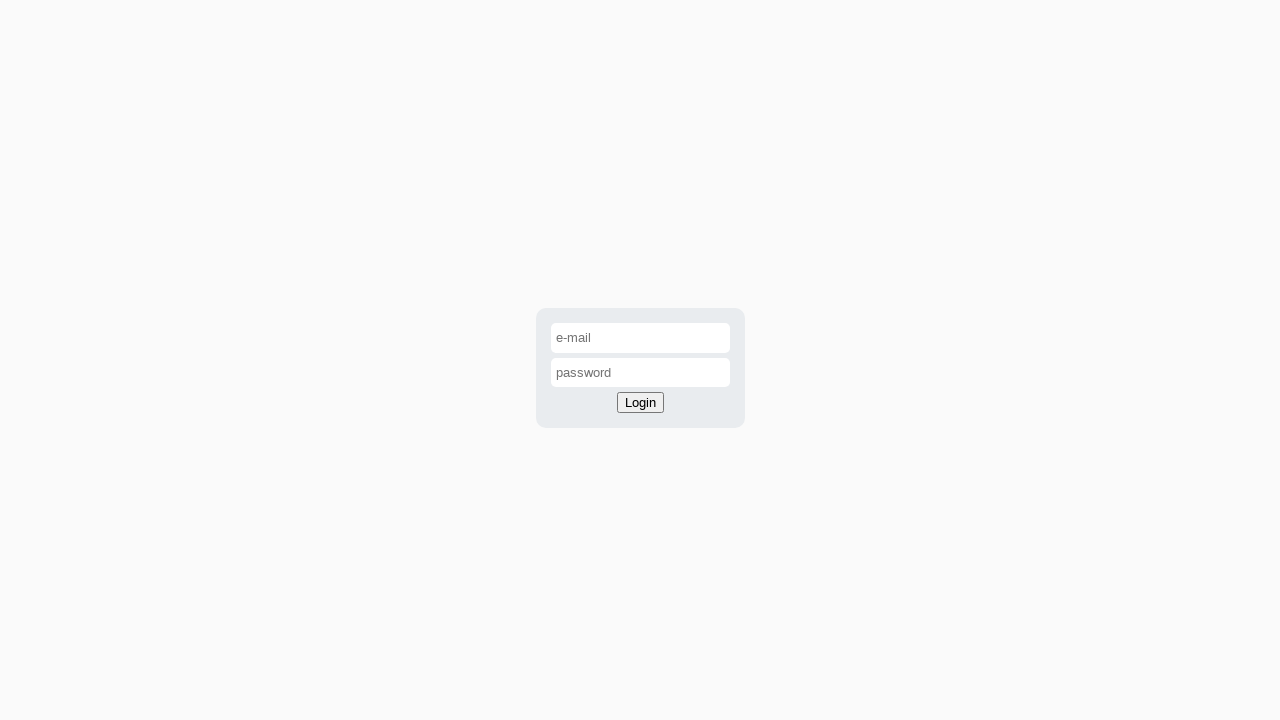

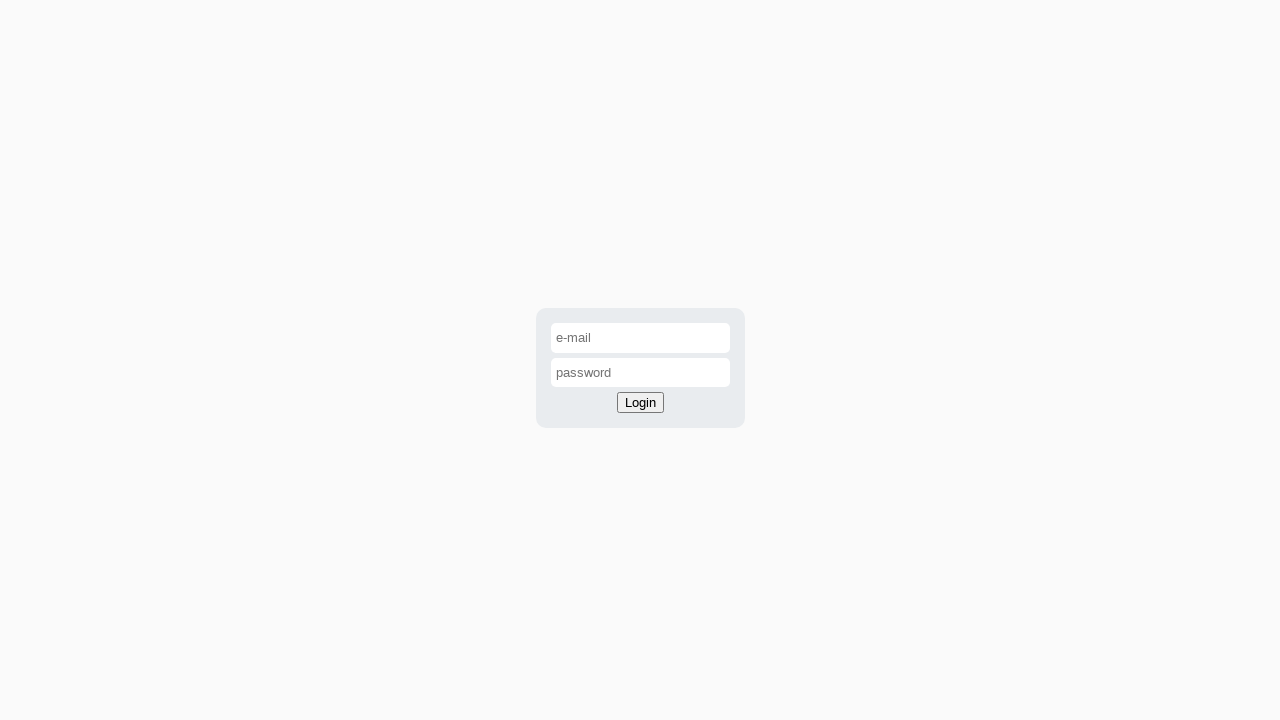